Tests filtering to display only completed items

Starting URL: https://demo.playwright.dev/todomvc

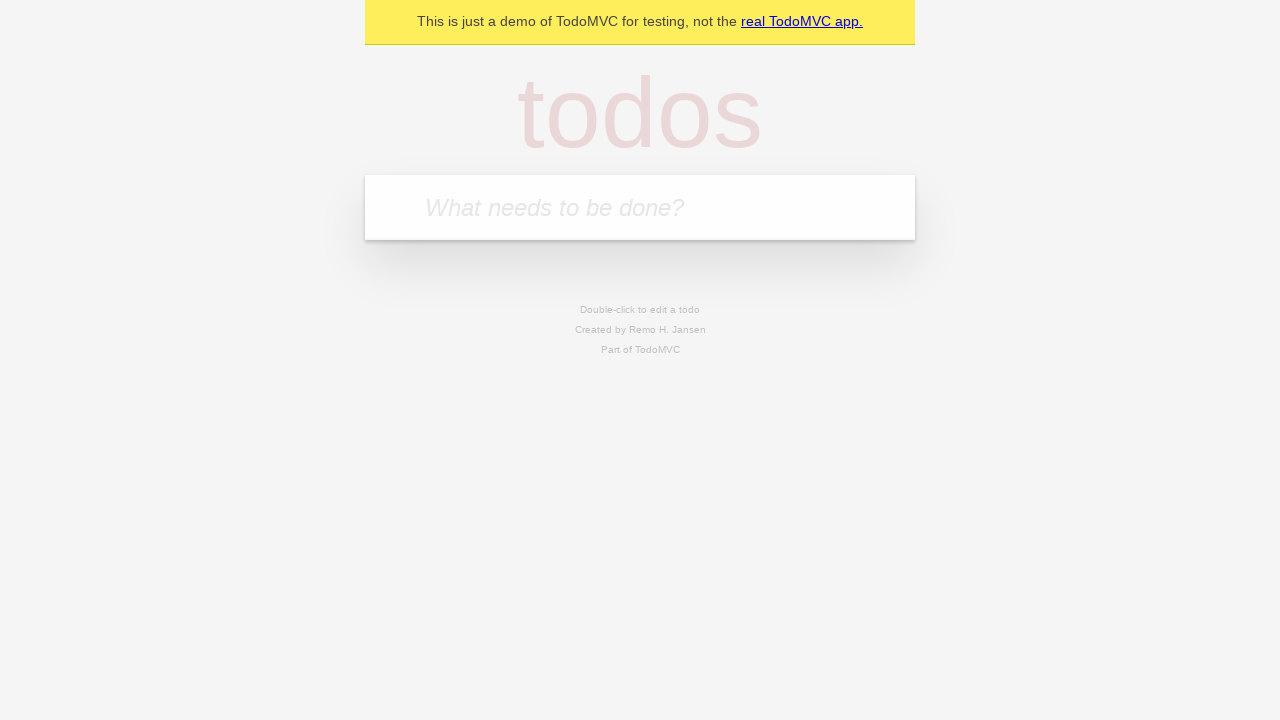

Filled todo input with 'buy some cheese' on internal:attr=[placeholder="What needs to be done?"i]
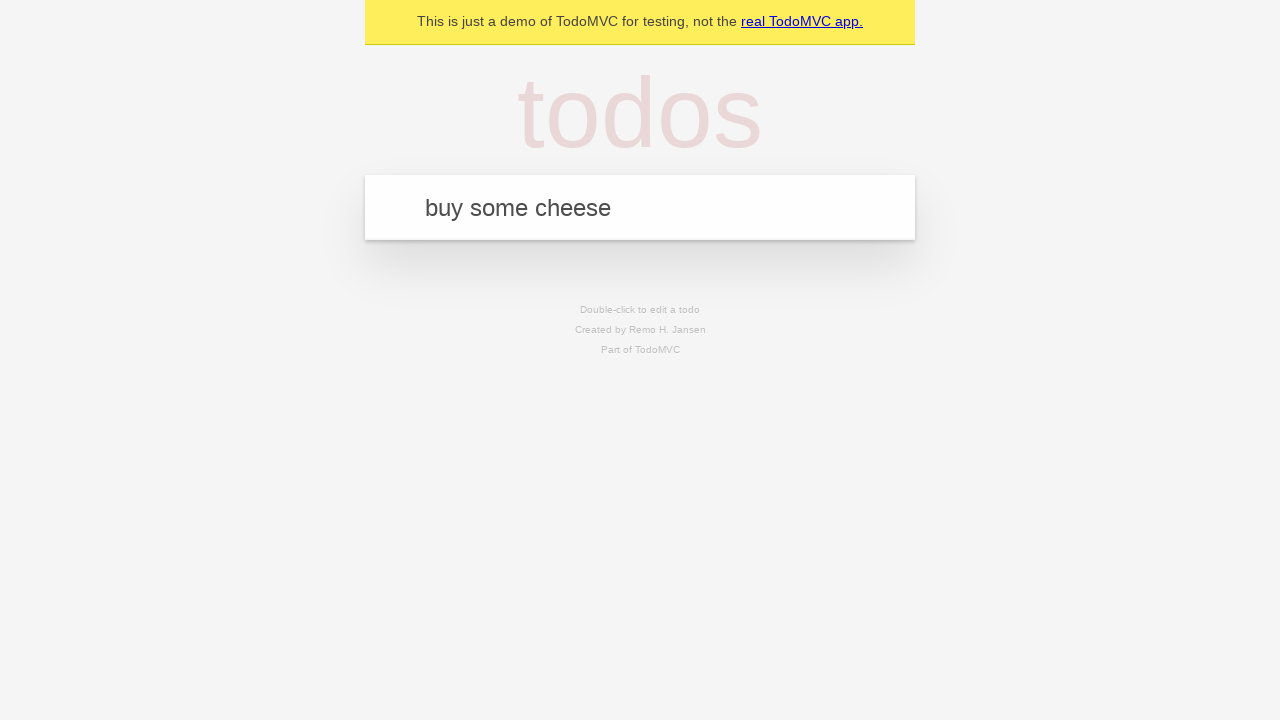

Pressed Enter to add 'buy some cheese' to todo list on internal:attr=[placeholder="What needs to be done?"i]
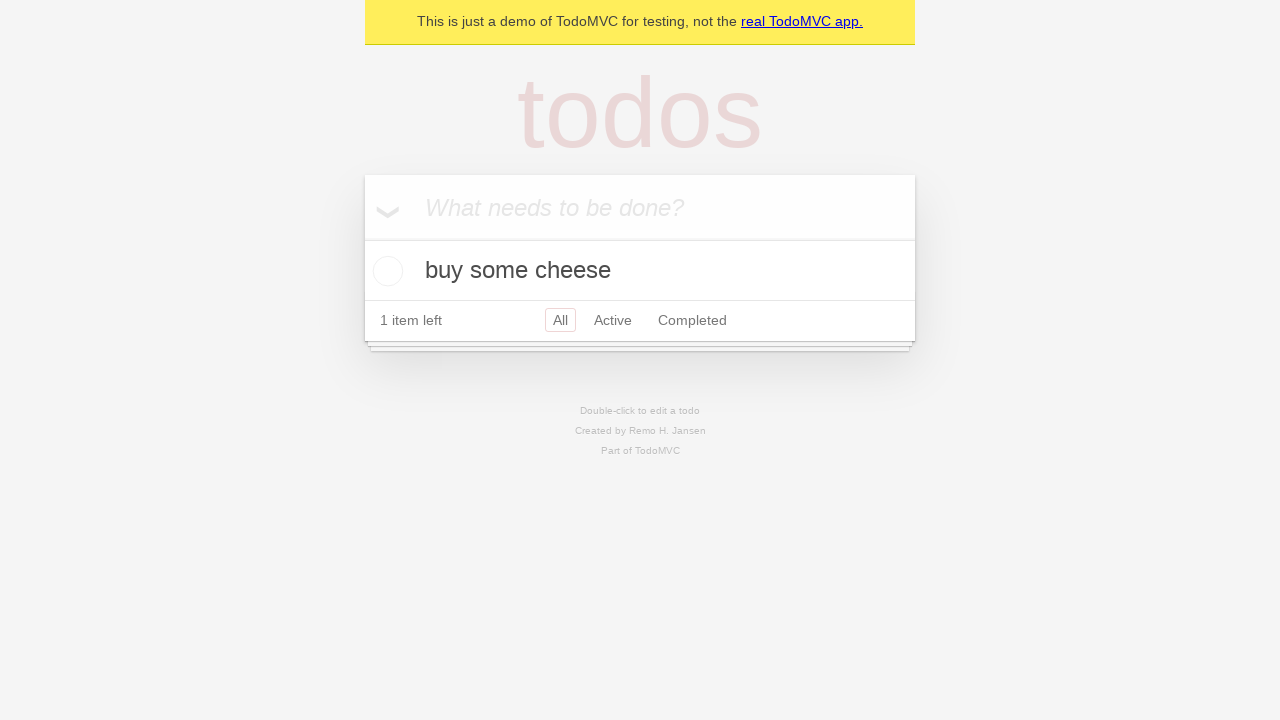

Filled todo input with 'feed the cat' on internal:attr=[placeholder="What needs to be done?"i]
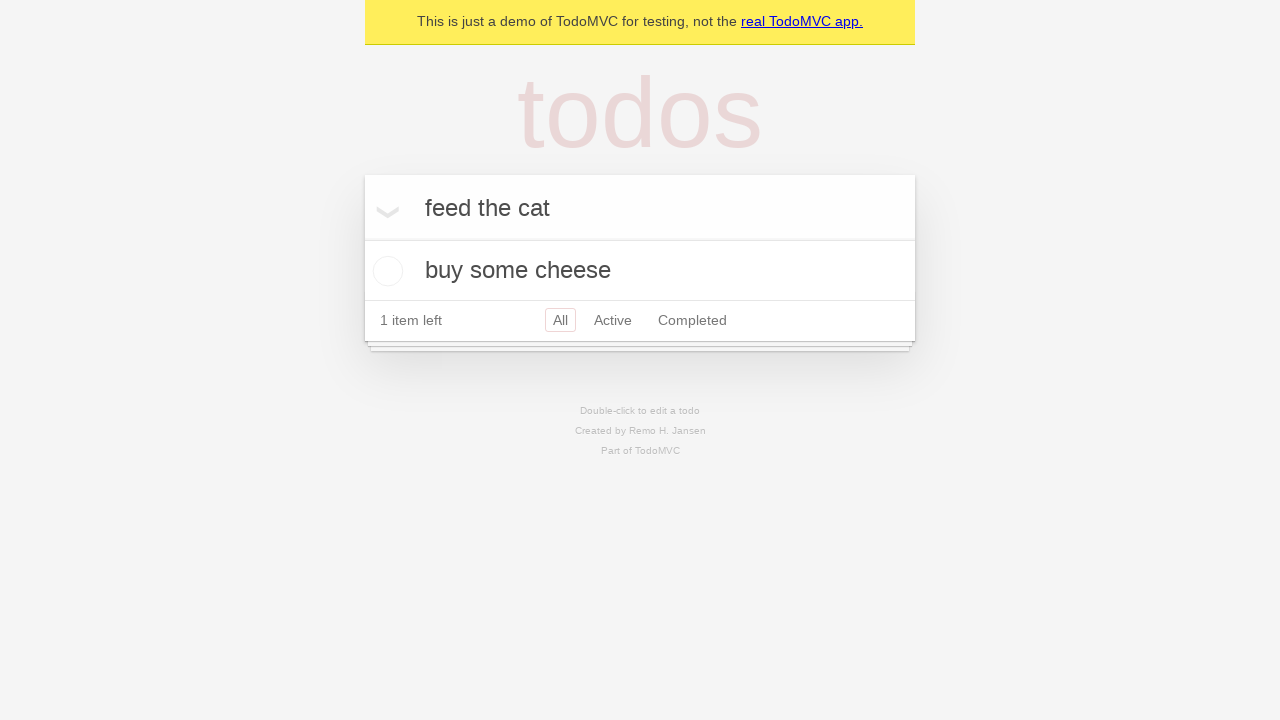

Pressed Enter to add 'feed the cat' to todo list on internal:attr=[placeholder="What needs to be done?"i]
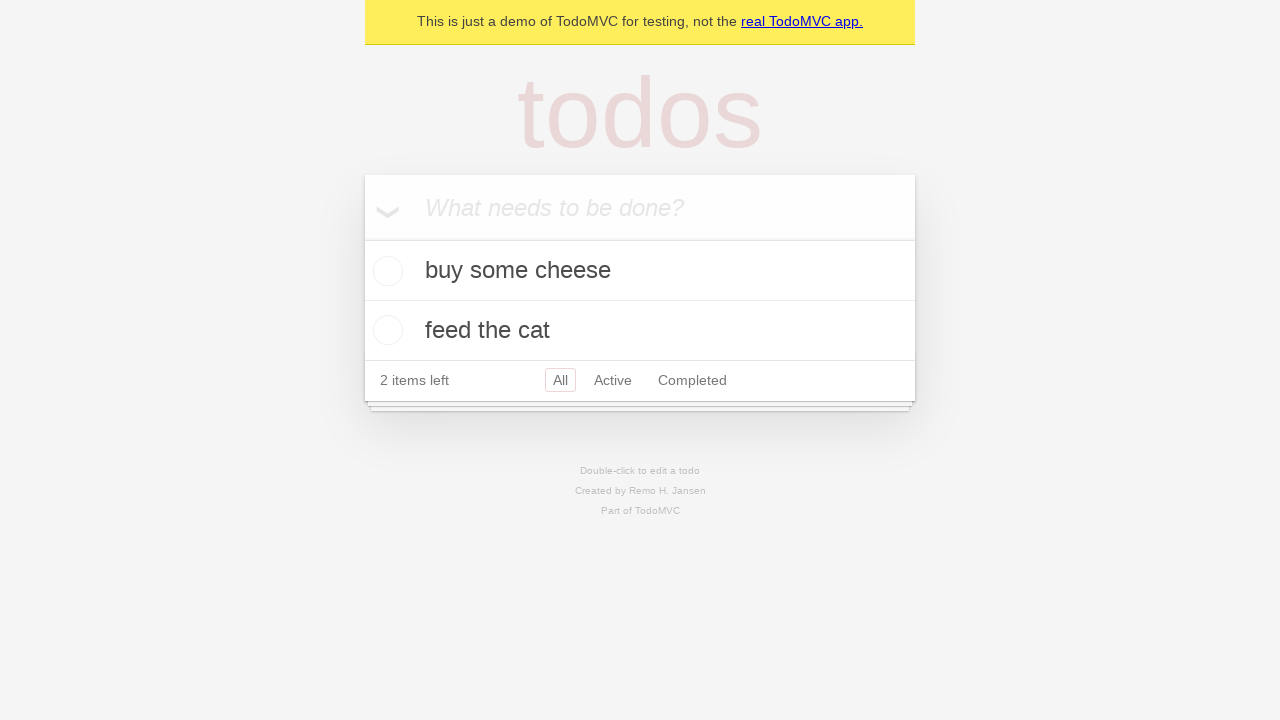

Filled todo input with 'book a doctors appointment' on internal:attr=[placeholder="What needs to be done?"i]
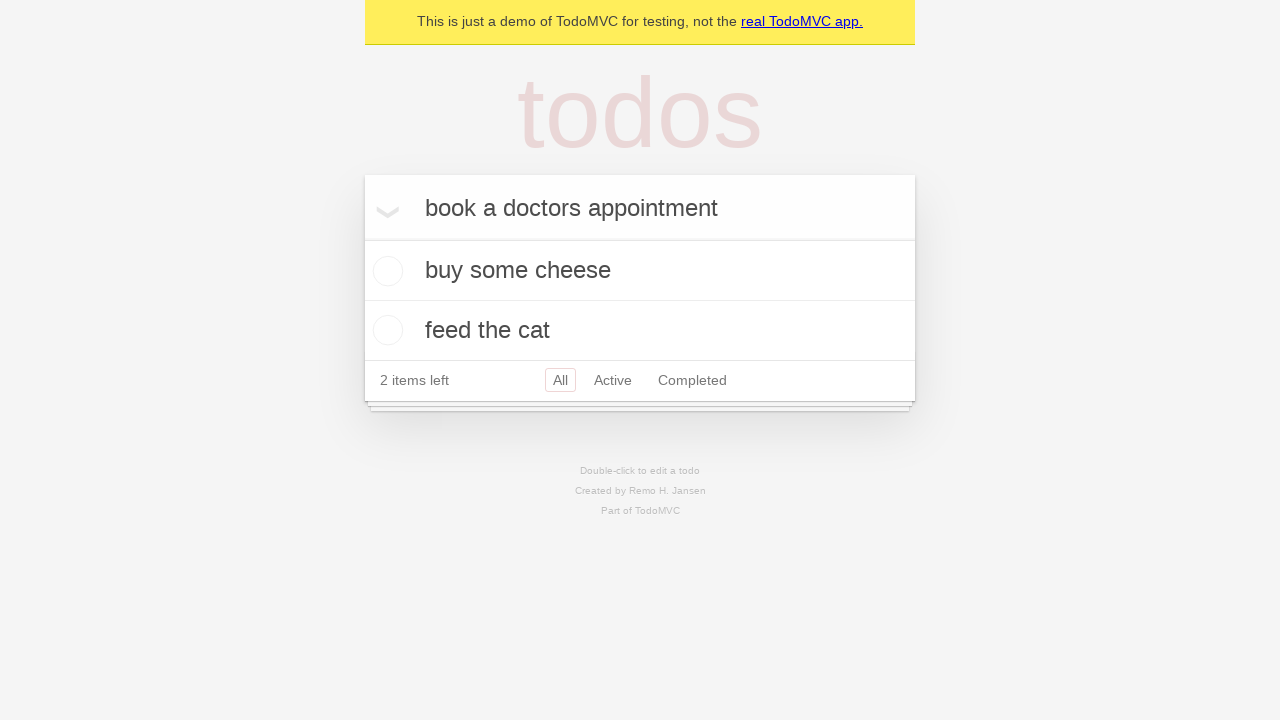

Pressed Enter to add 'book a doctors appointment' to todo list on internal:attr=[placeholder="What needs to be done?"i]
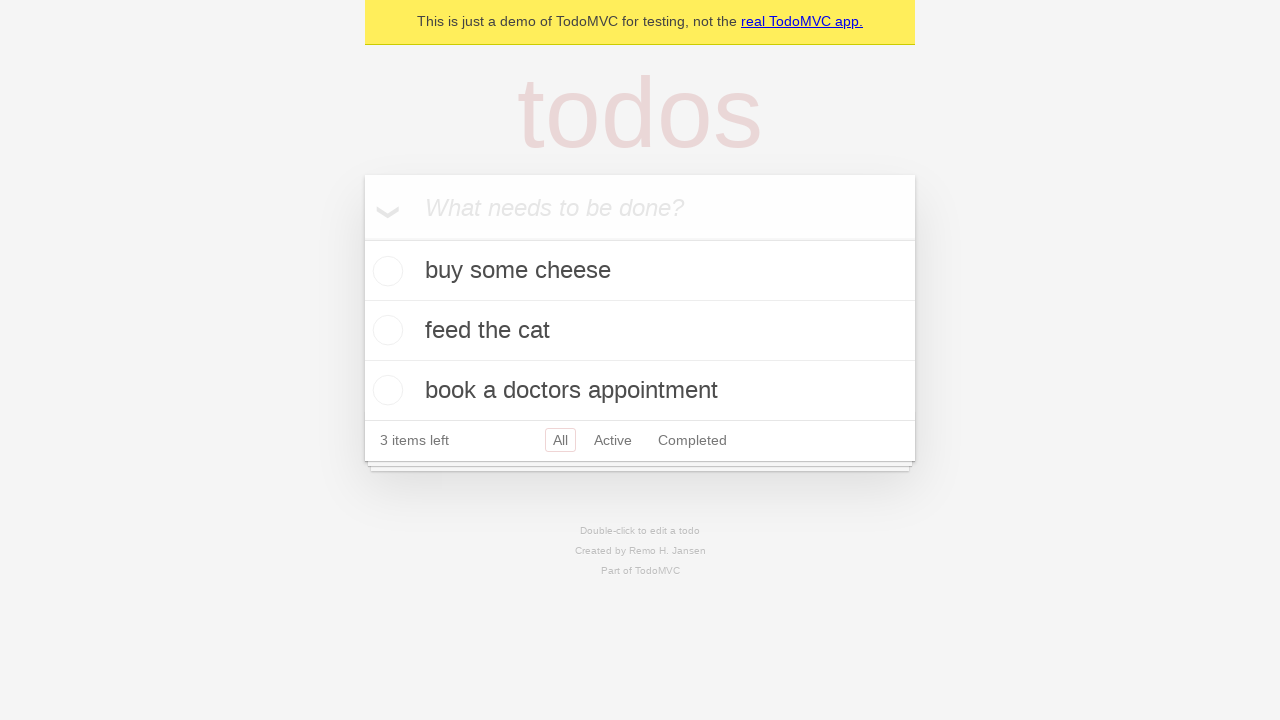

Verified all 3 todos were created and stored in localStorage
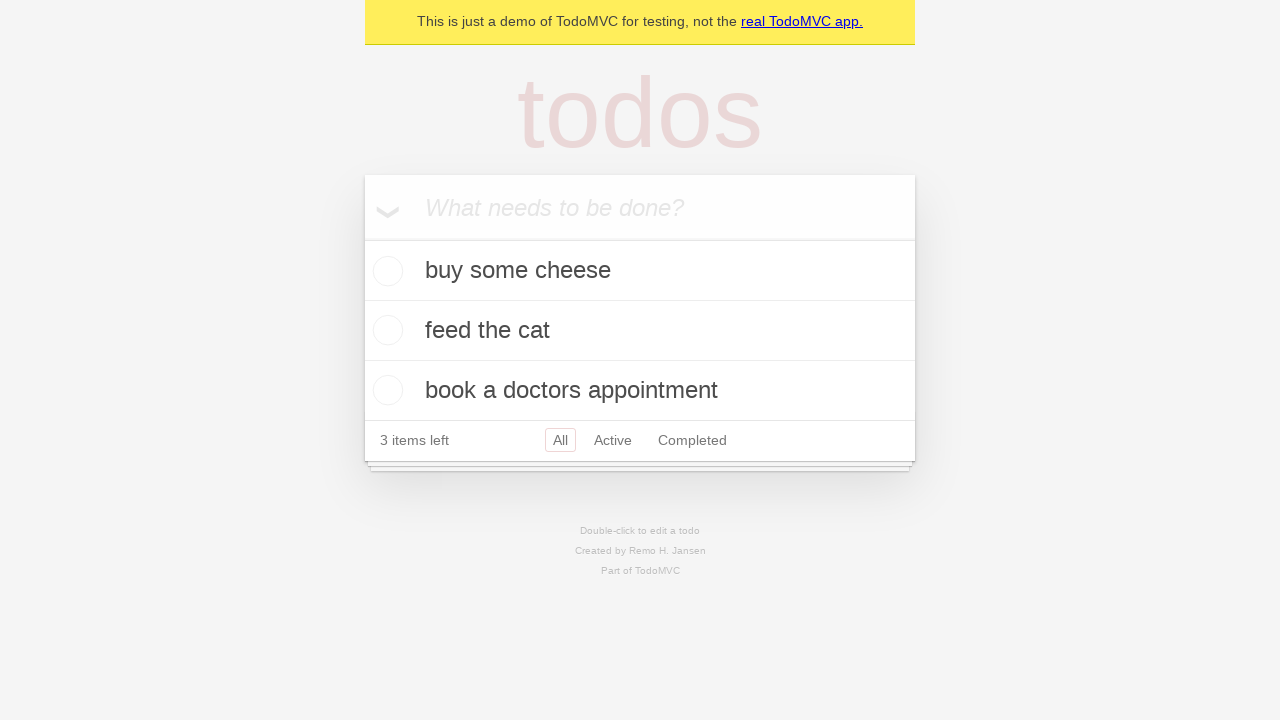

Checked the second todo item ('feed the cat') at (385, 330) on internal:testid=[data-testid="todo-item"s] >> nth=1 >> internal:role=checkbox
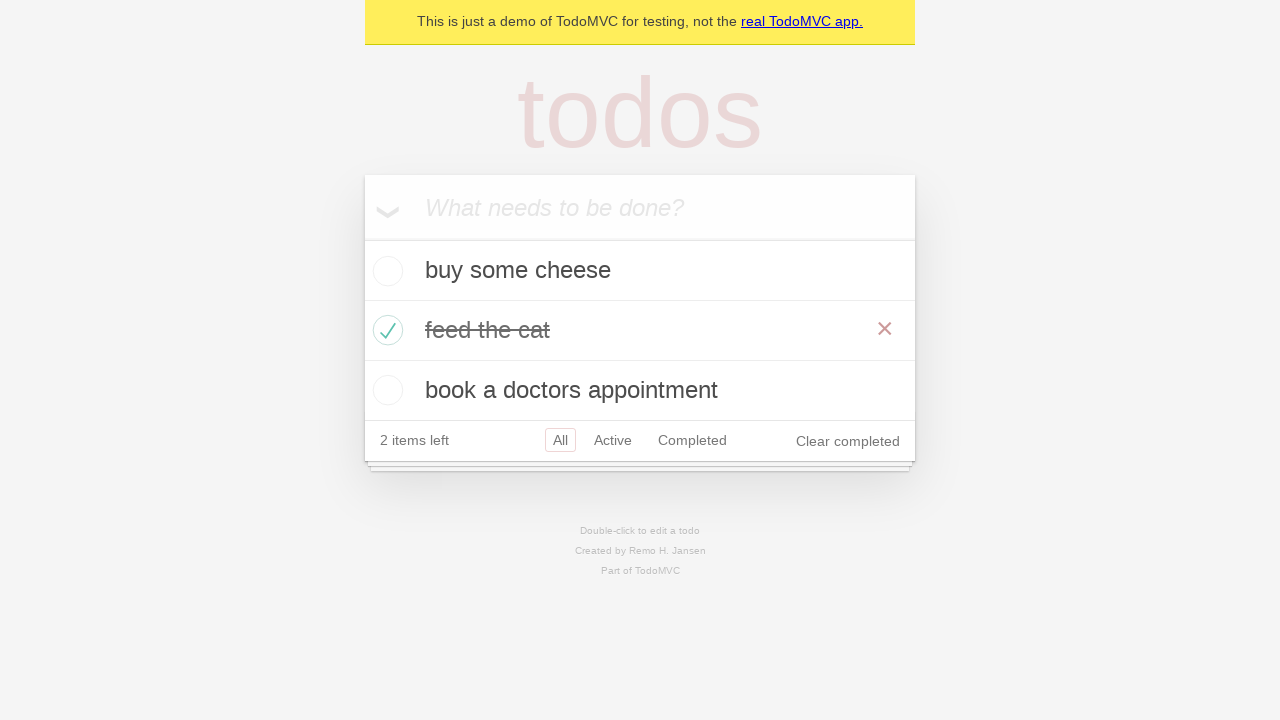

Verified 1 item is marked as completed in localStorage
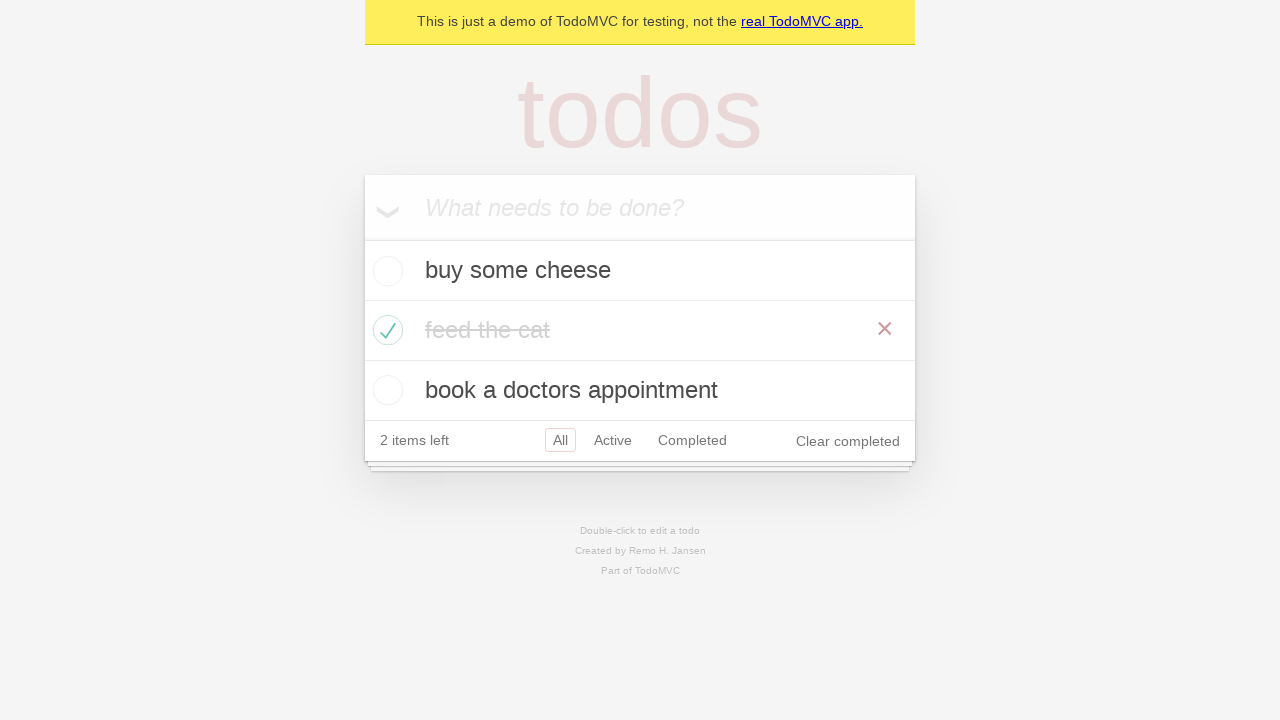

Clicked 'Completed' filter link at (692, 440) on internal:role=link[name="Completed"i]
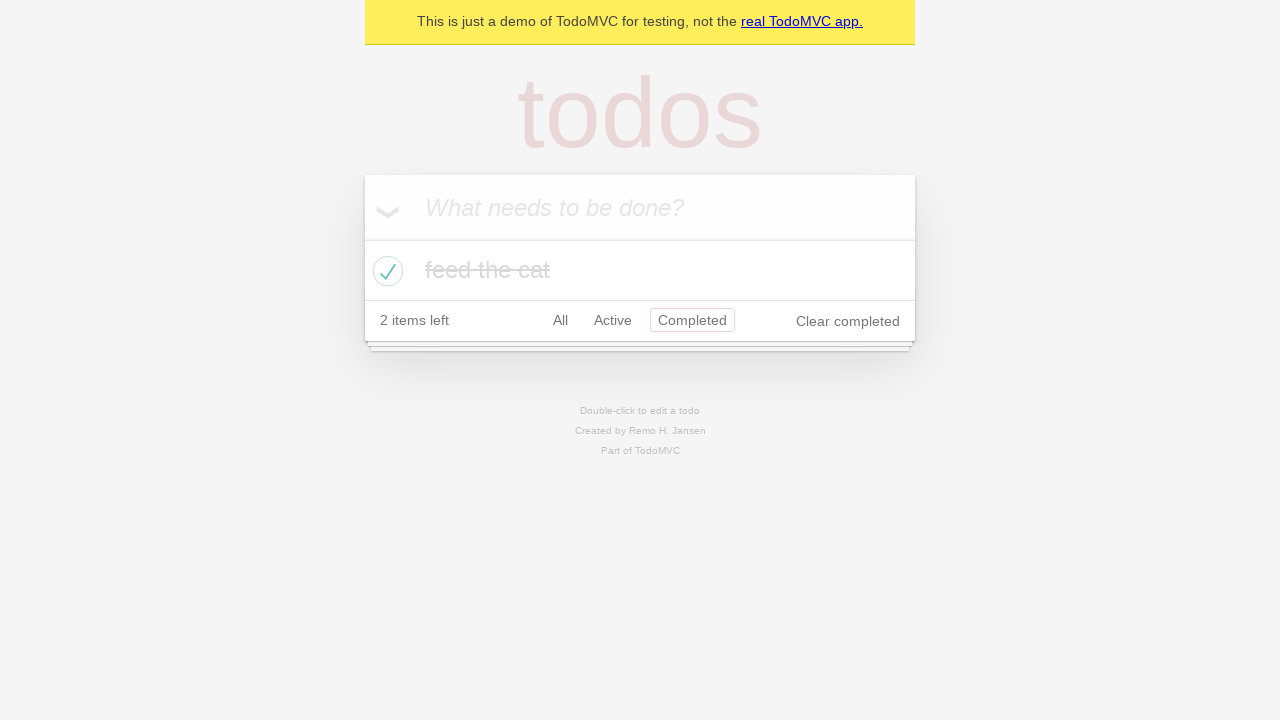

Verified only 1 completed todo item is displayed
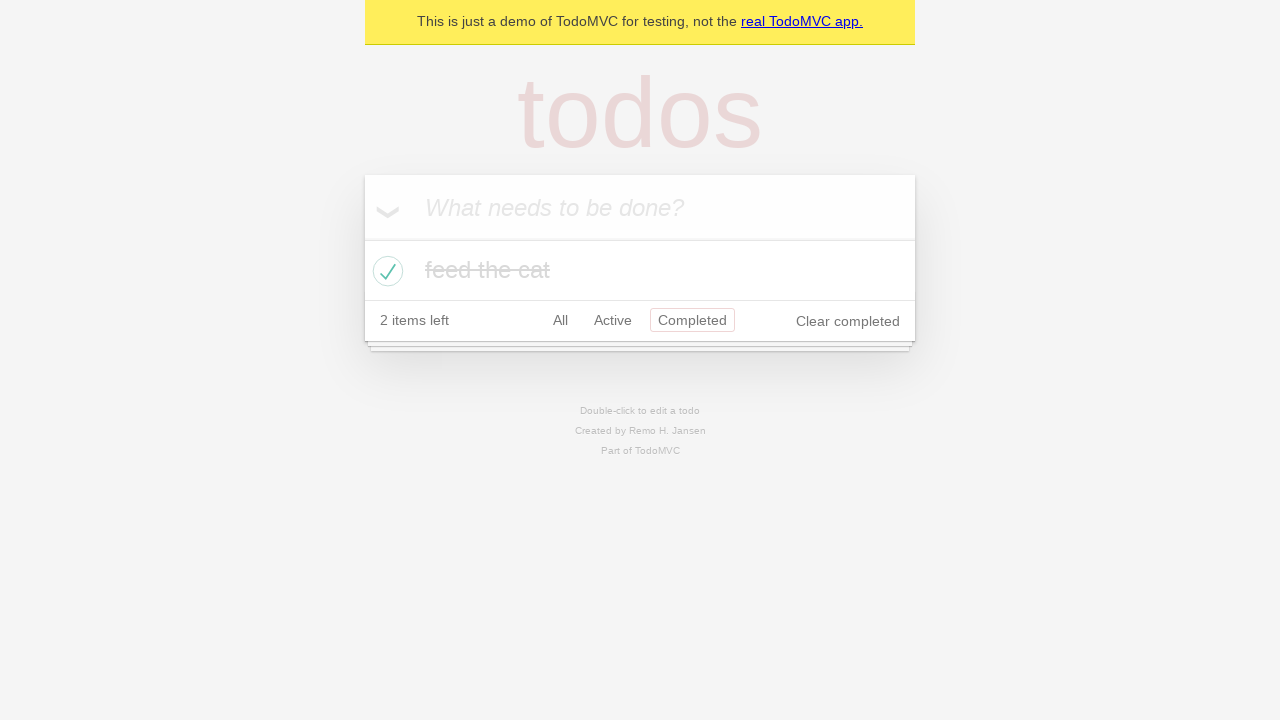

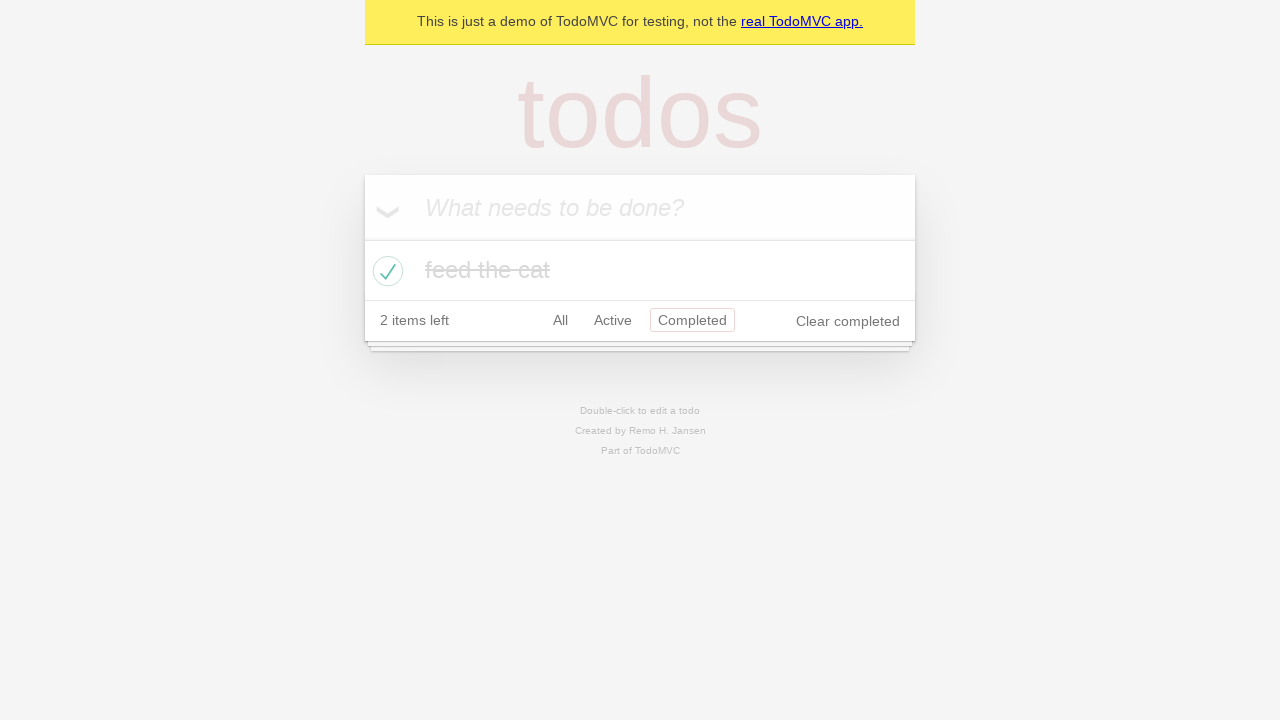